Tests accepting a basic JavaScript alert dialog on the page

Starting URL: https://demoqa.com/alerts

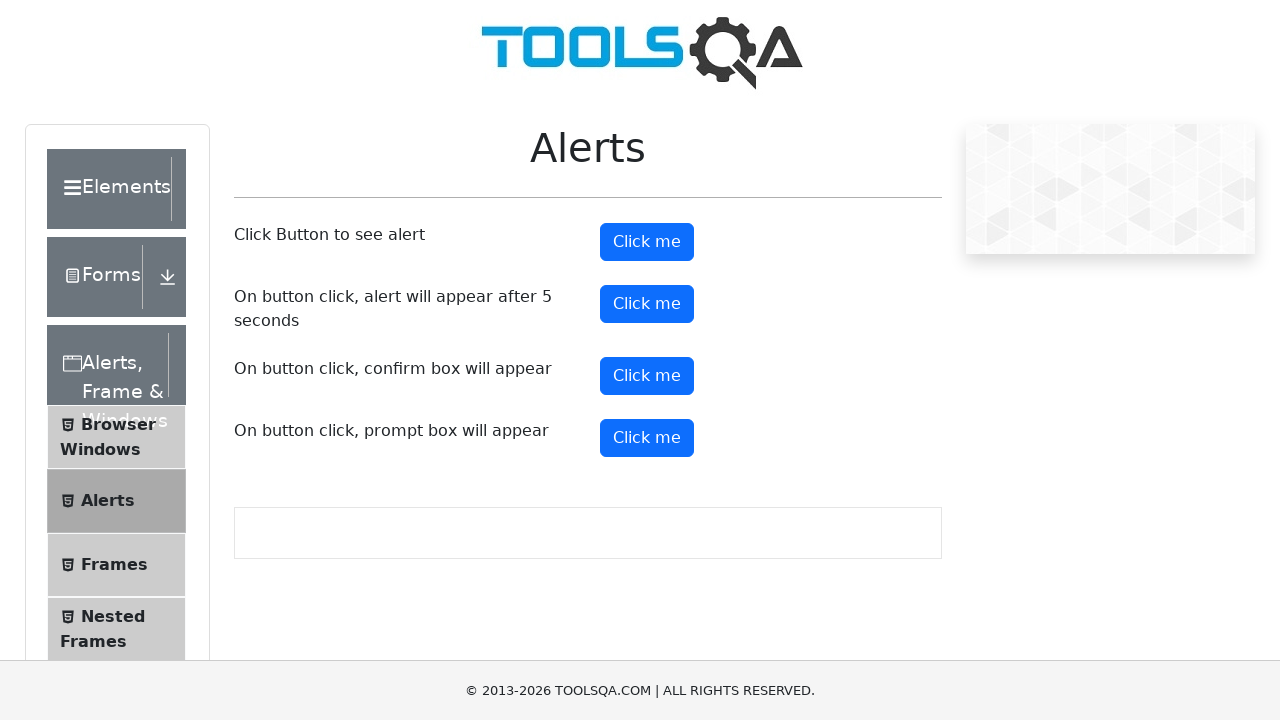

Clicked the alert button at (647, 242) on #alertButton
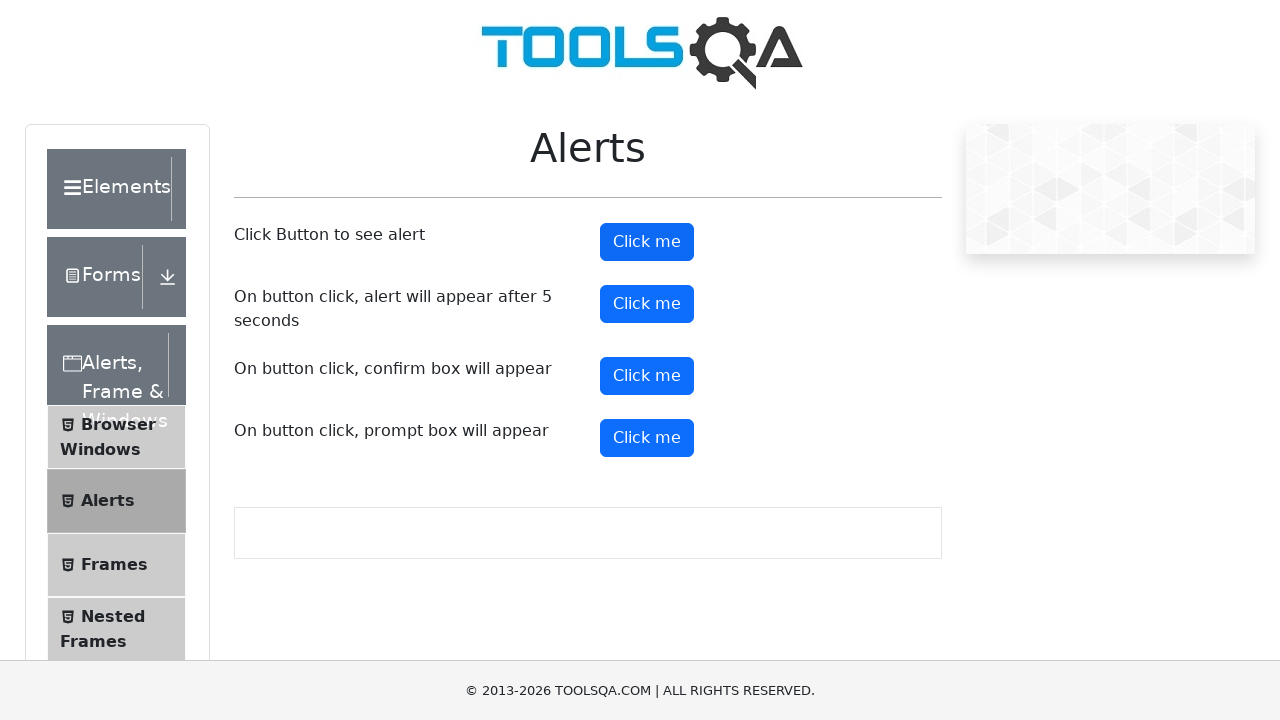

Set up dialog handler to accept alert
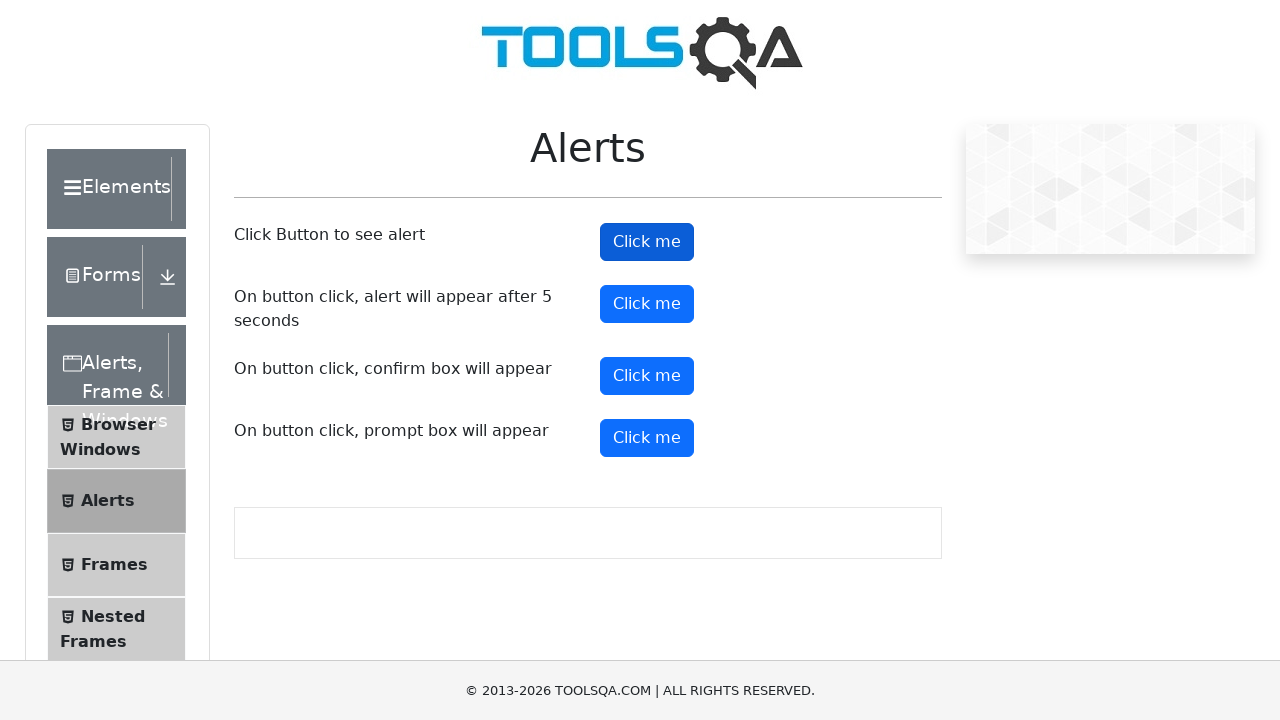

Alert dialog accepted and processed
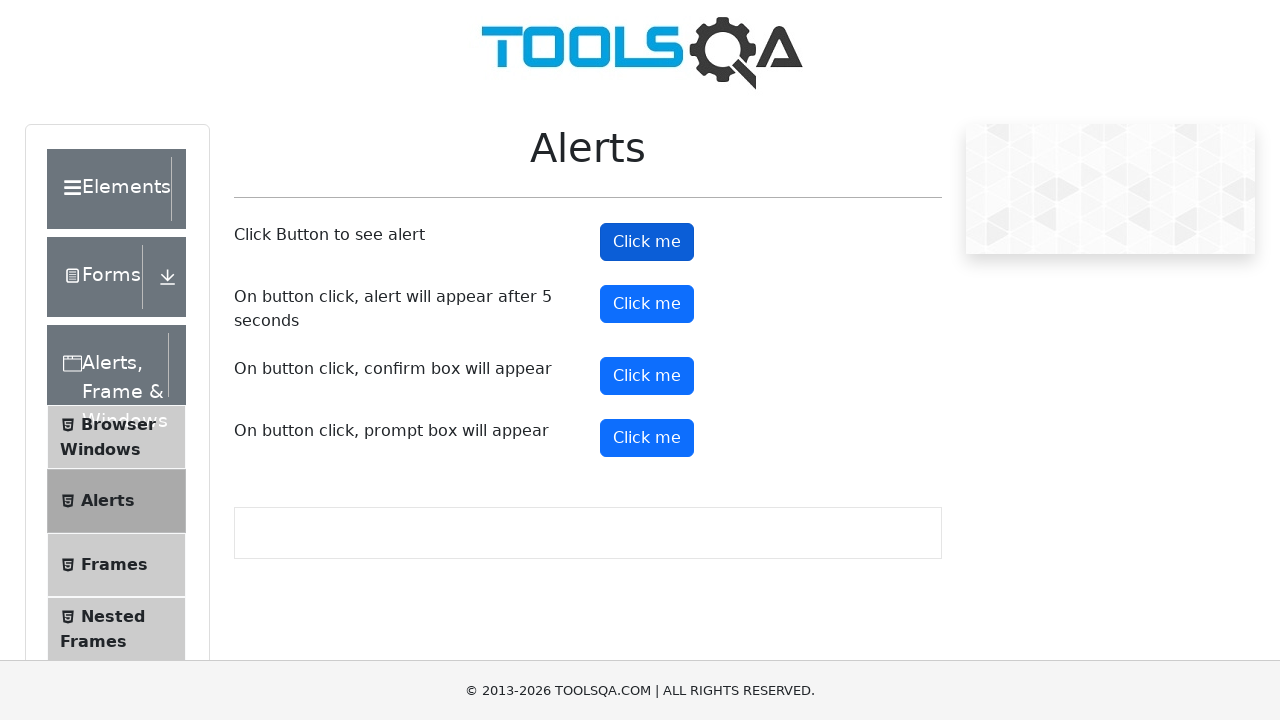

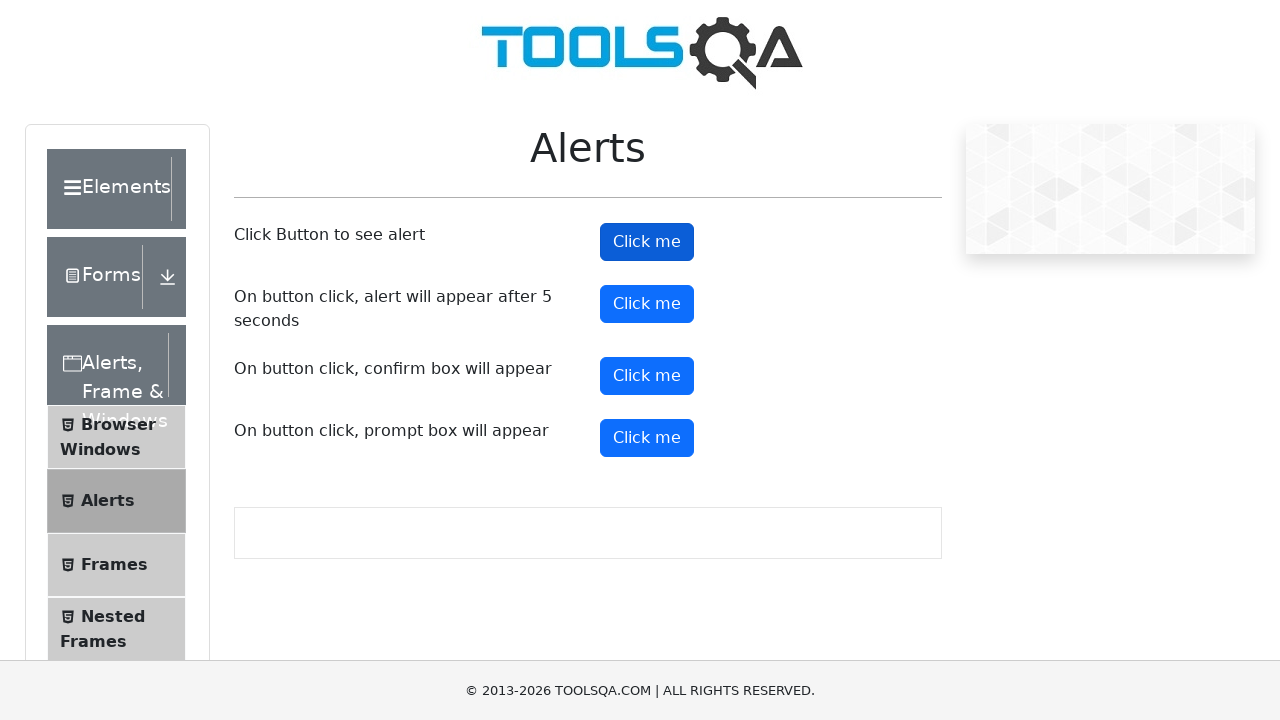